Navigates to a locator practice page and waits for it to load, verifying the page is accessible.

Starting URL: https://tech-training-qacircle.github.io/locator-practice/src/locatorPractice.html

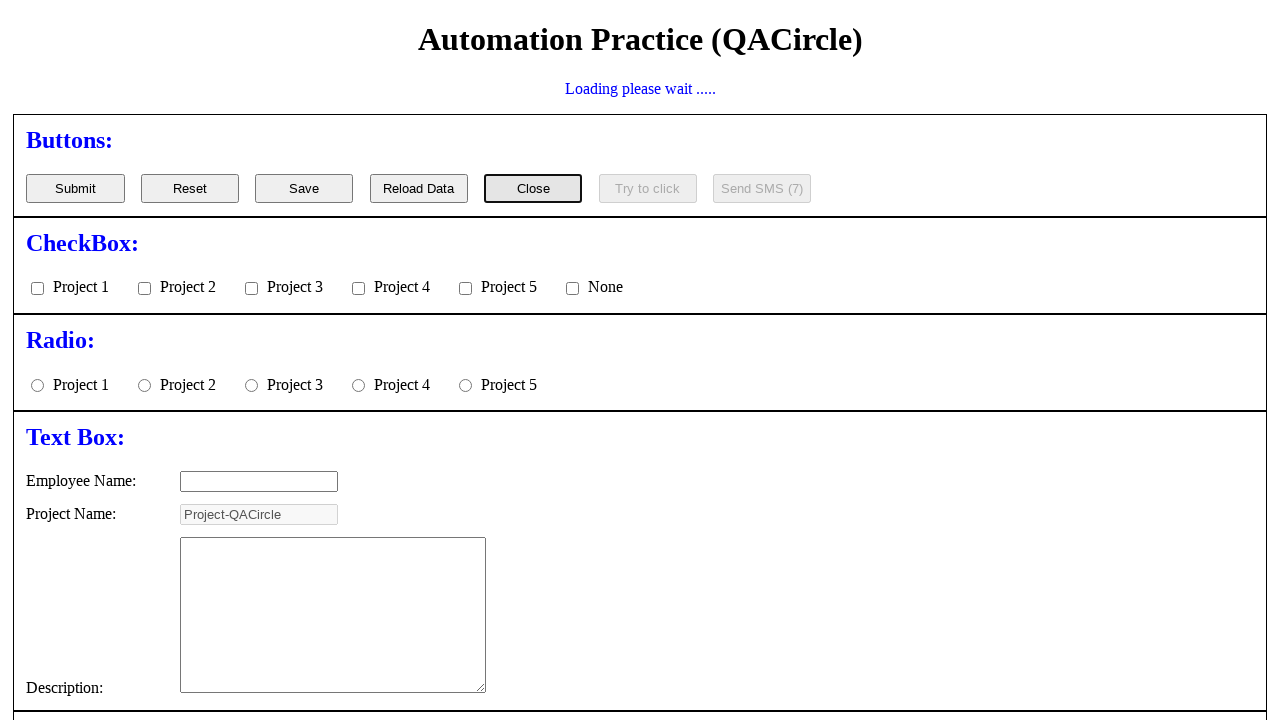

Waited for page DOM to be fully loaded
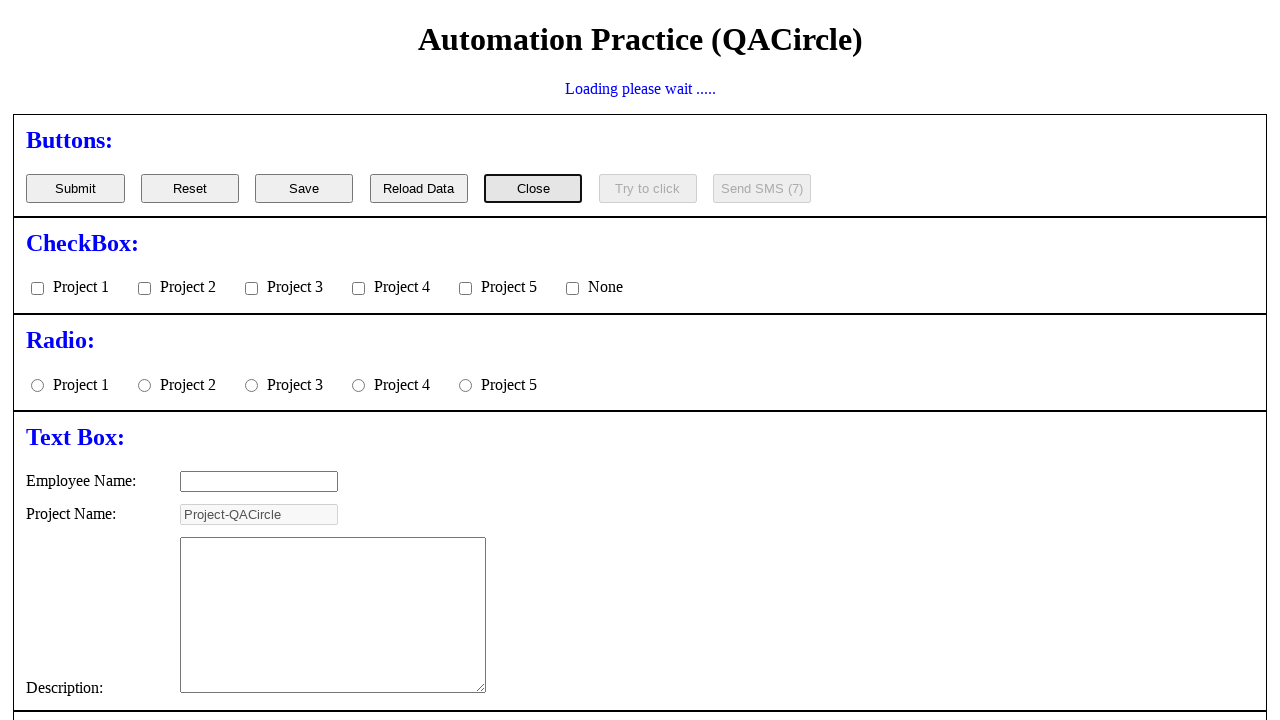

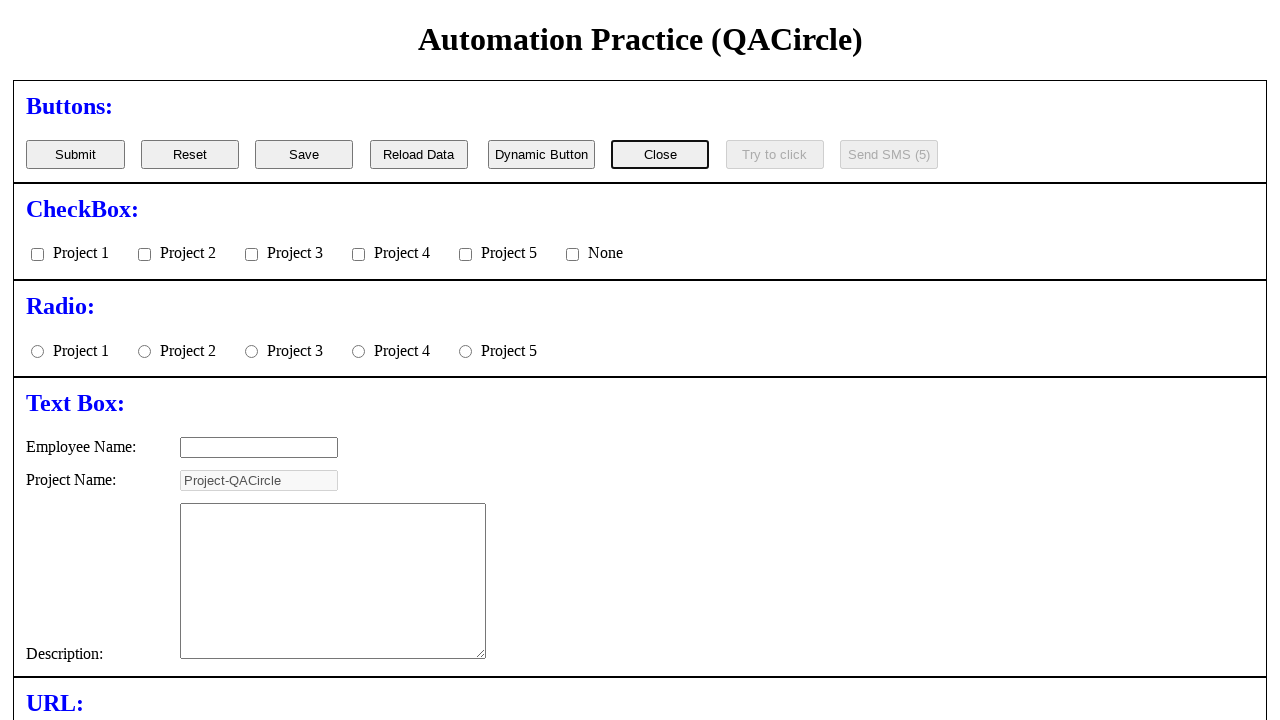